Tests filtering to display only active items

Starting URL: https://demo.playwright.dev/todomvc

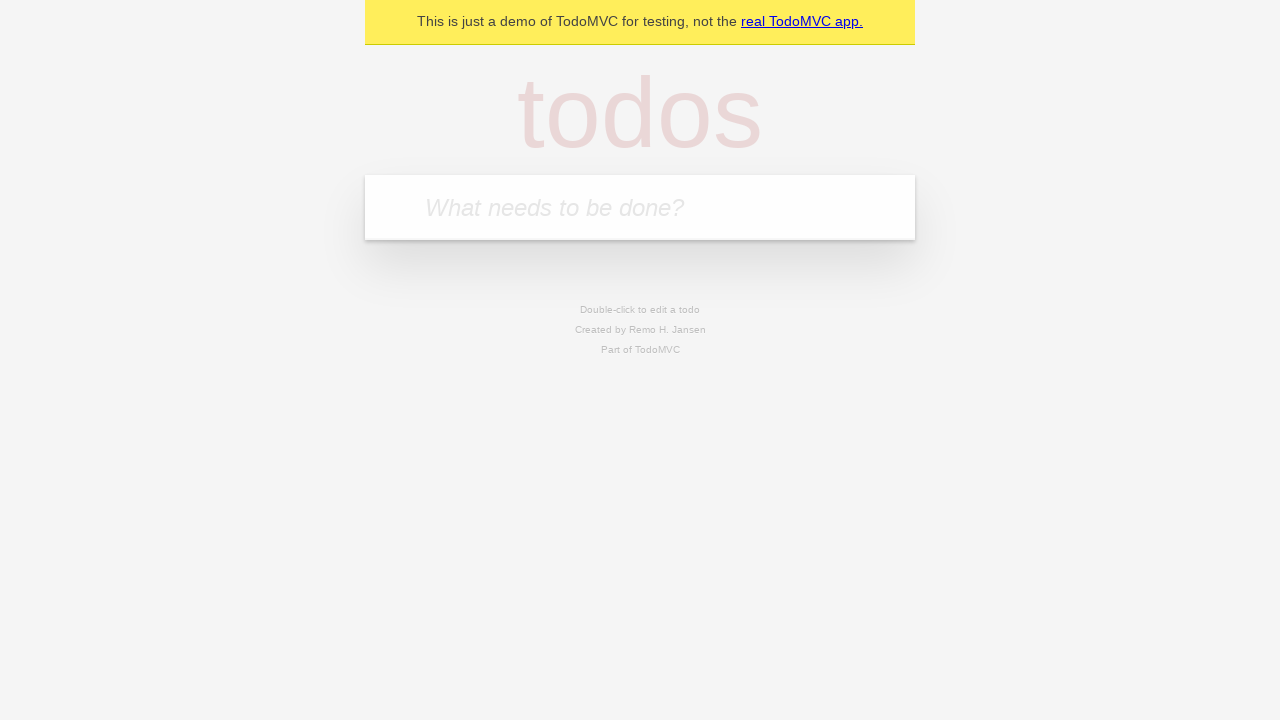

Filled new todo field with 'buy some cheese' on .new-todo
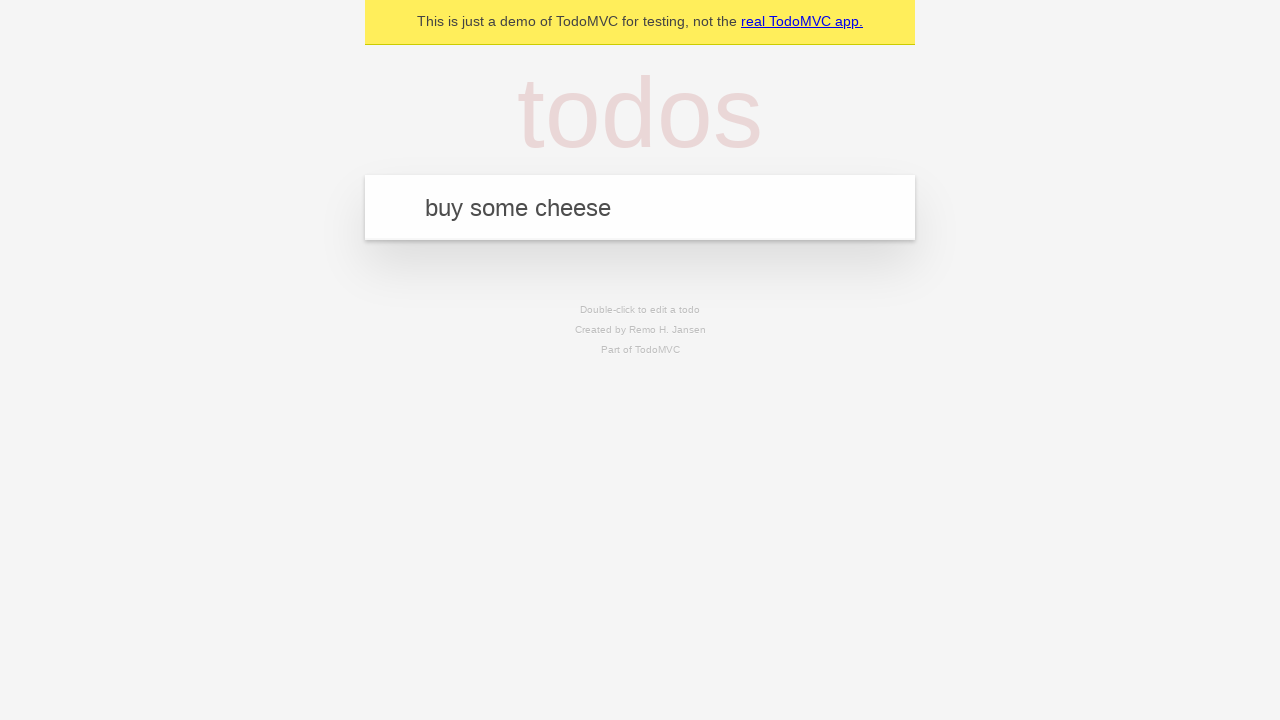

Pressed Enter to create first todo on .new-todo
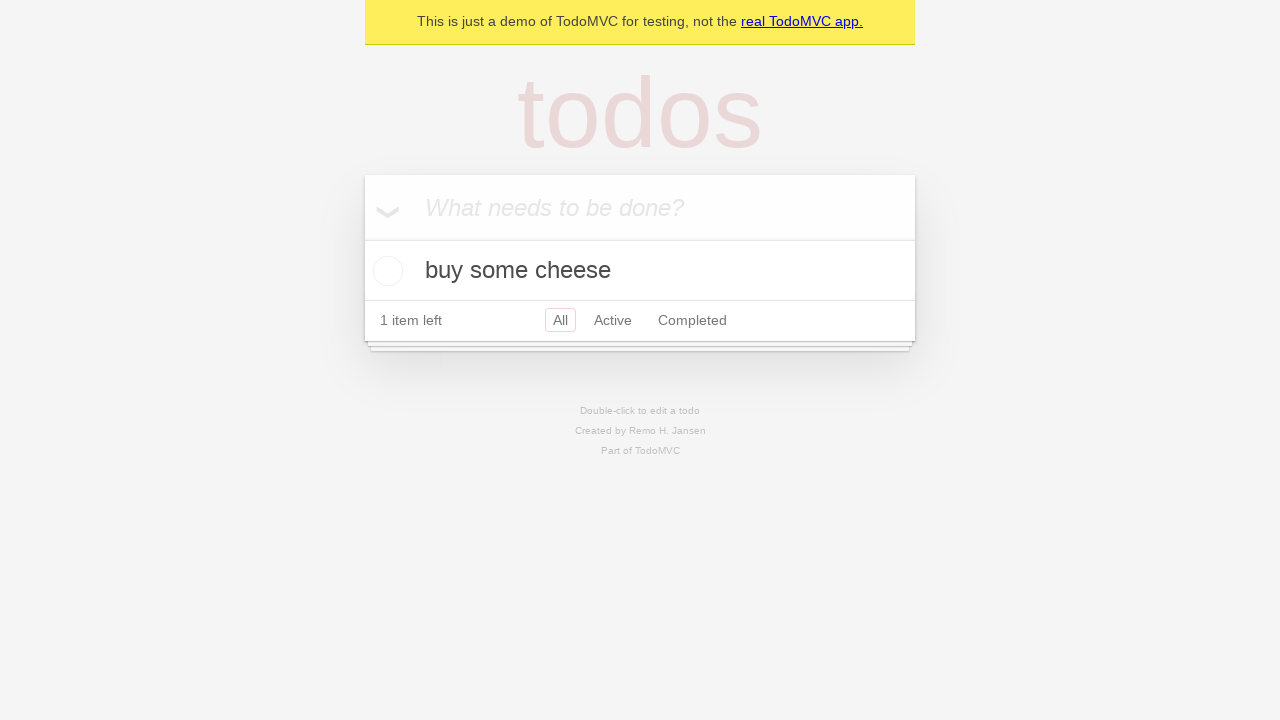

Filled new todo field with 'feed the cat' on .new-todo
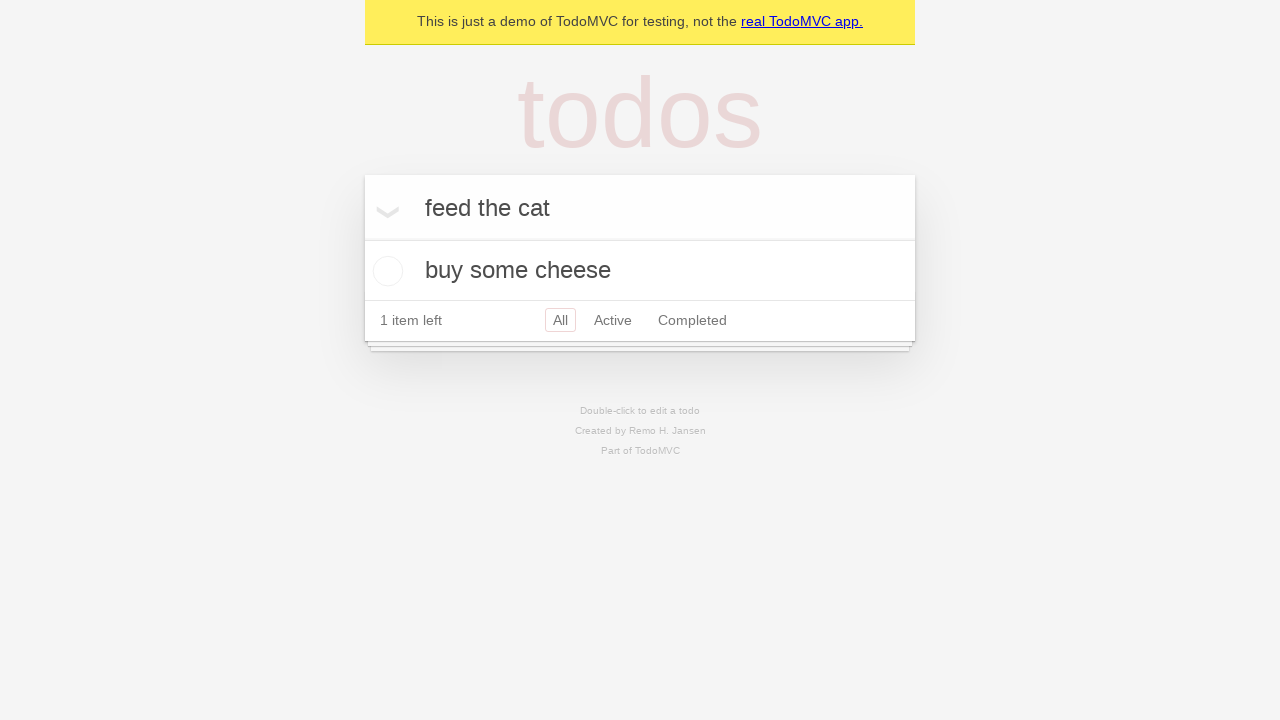

Pressed Enter to create second todo on .new-todo
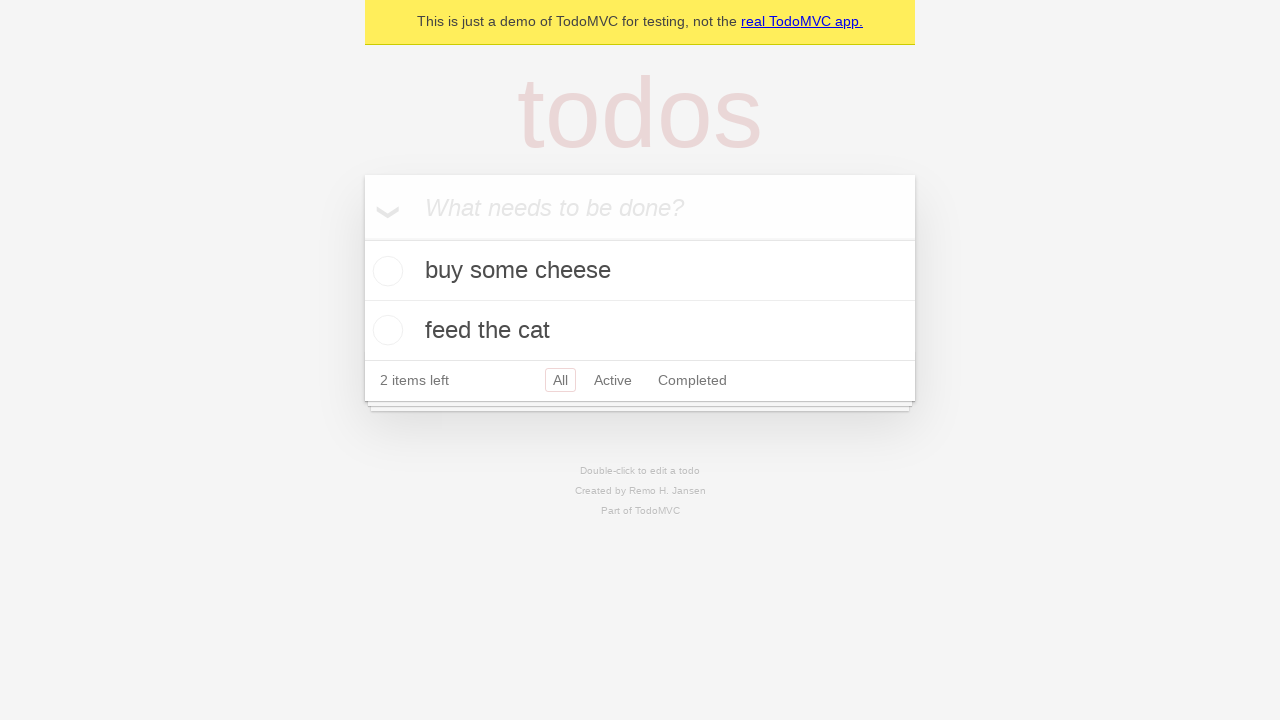

Filled new todo field with 'book a doctors appointment' on .new-todo
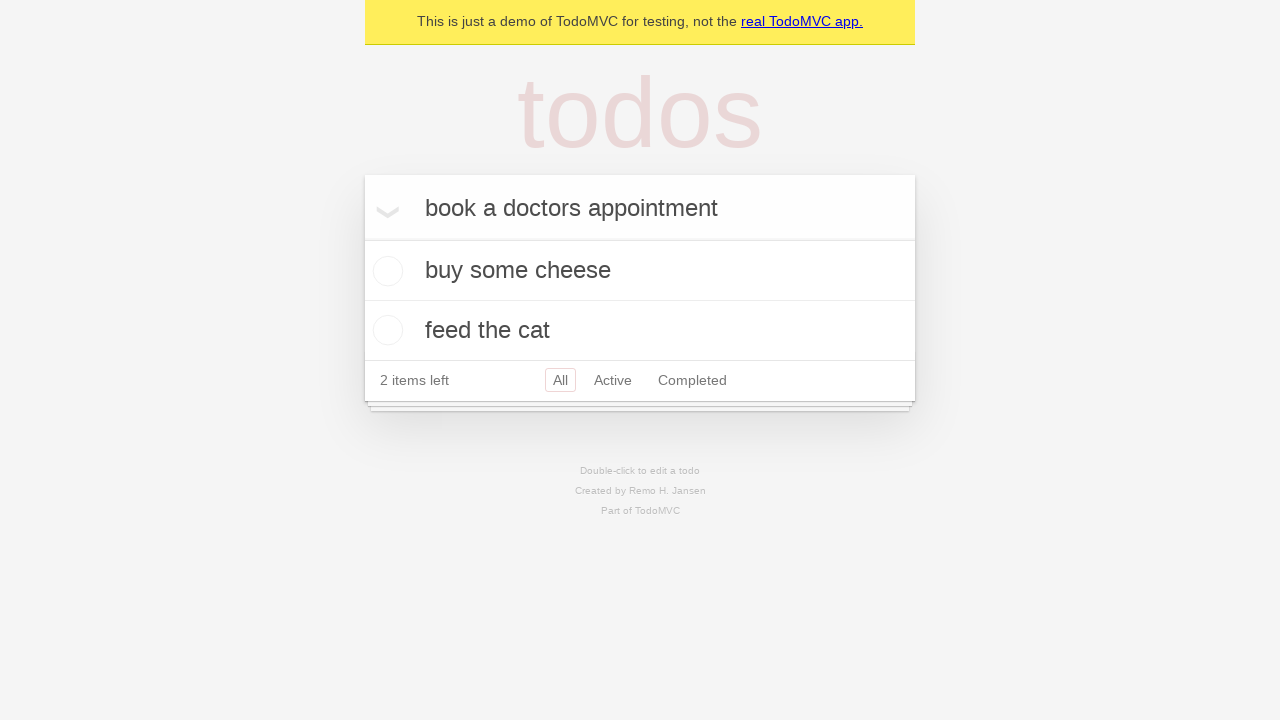

Pressed Enter to create third todo on .new-todo
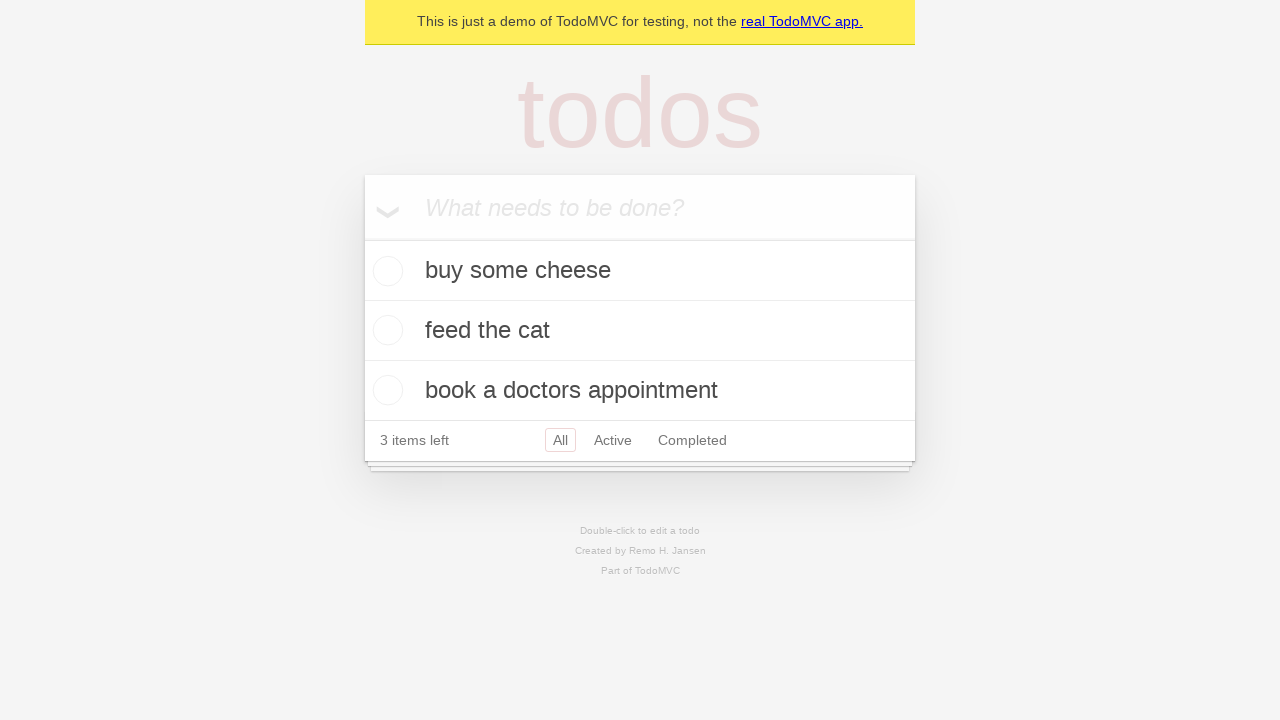

Clicked toggle to mark second todo as complete at (385, 330) on .todo-list li:nth-child(2) .toggle
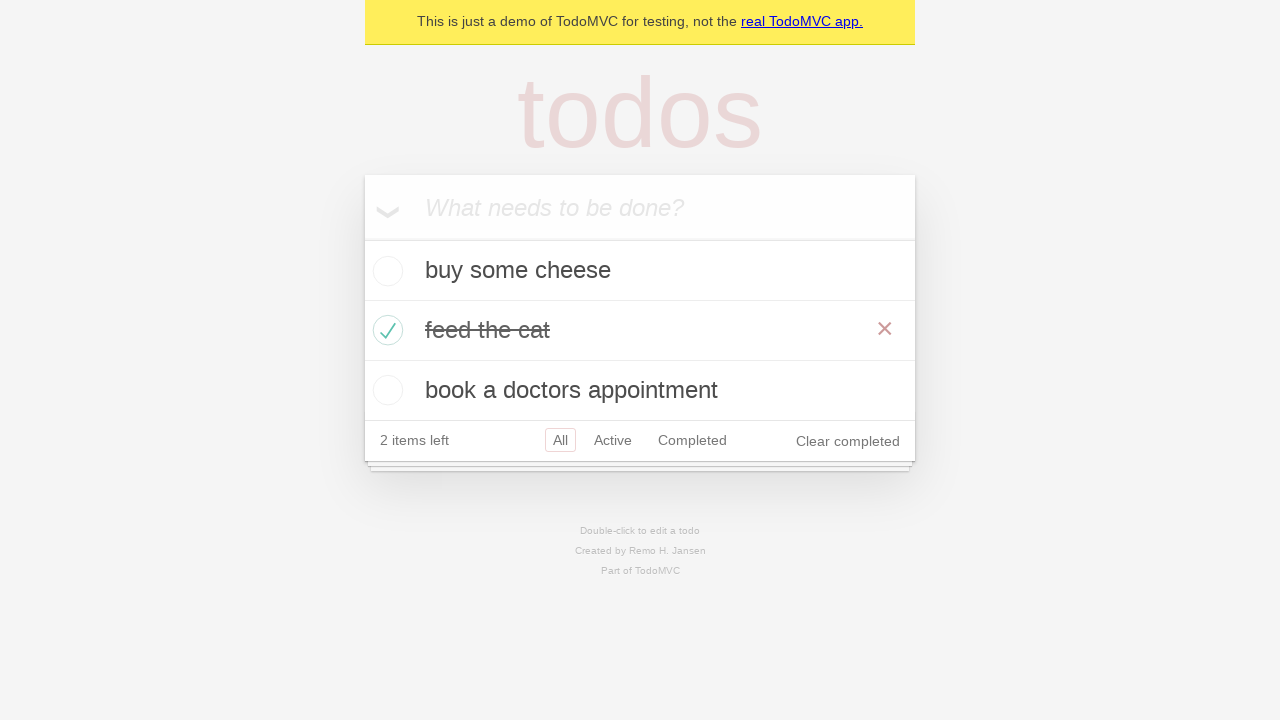

Clicked Active filter to display only active items at (613, 440) on a[href='#/active']
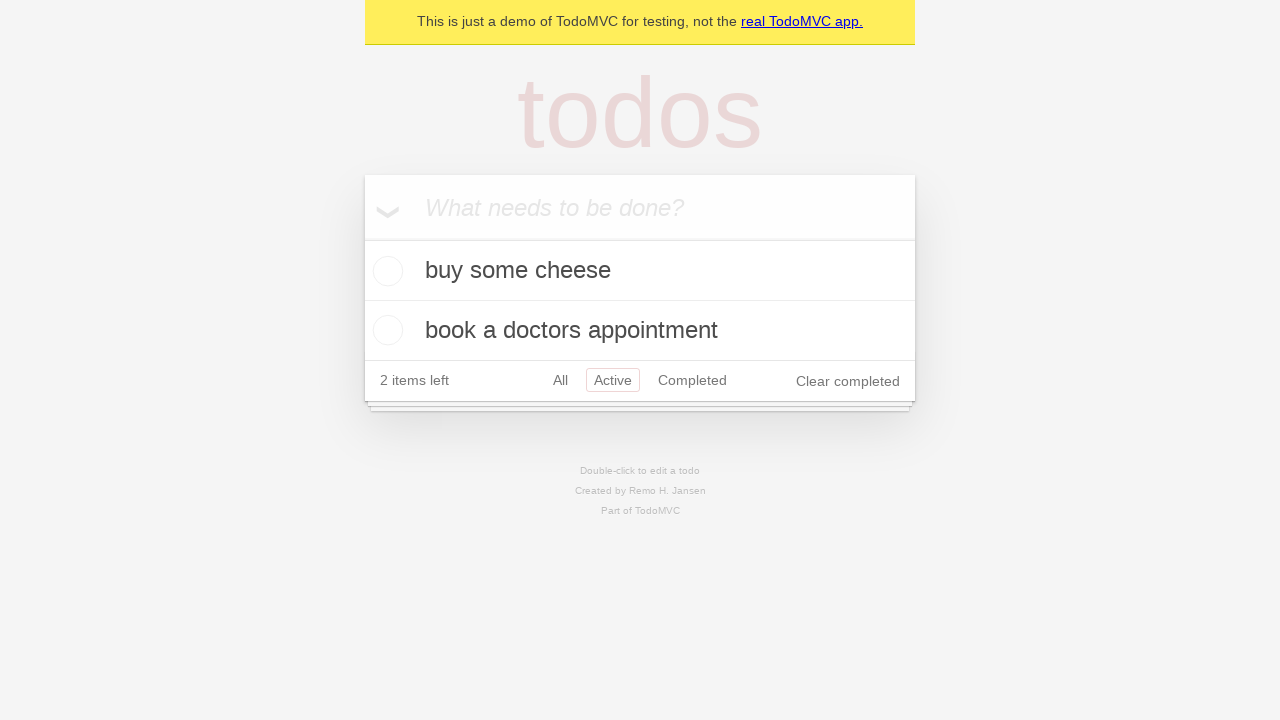

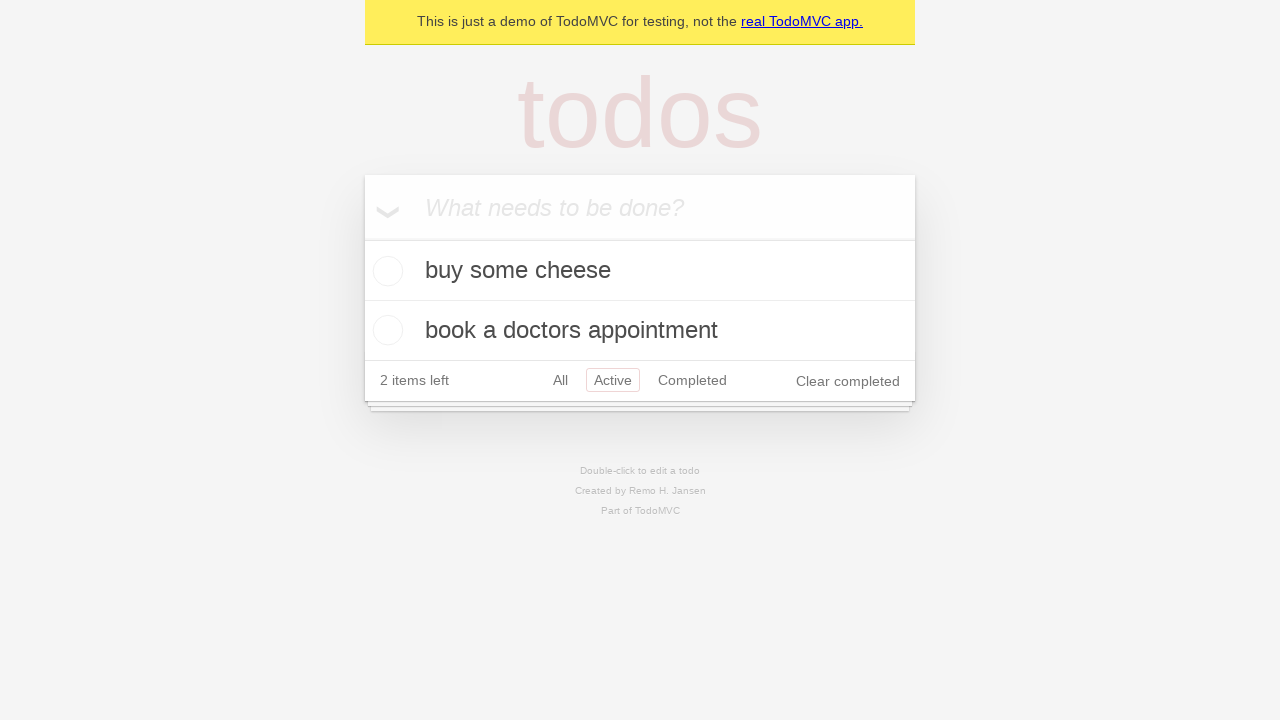